Tests share on Facebook button functionality in slider

Starting URL: https://famcare.app

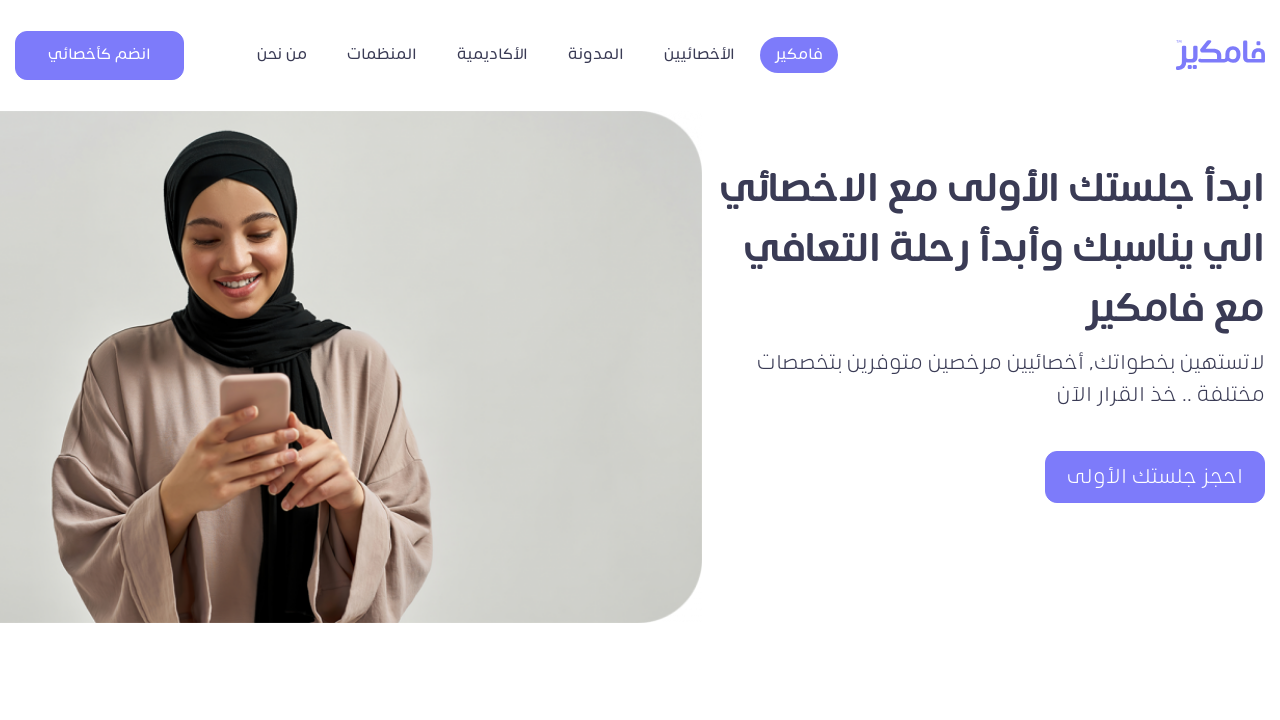

Clicked on blog page link at (596, 55) on xpath=//*[@title = 'المدونة']
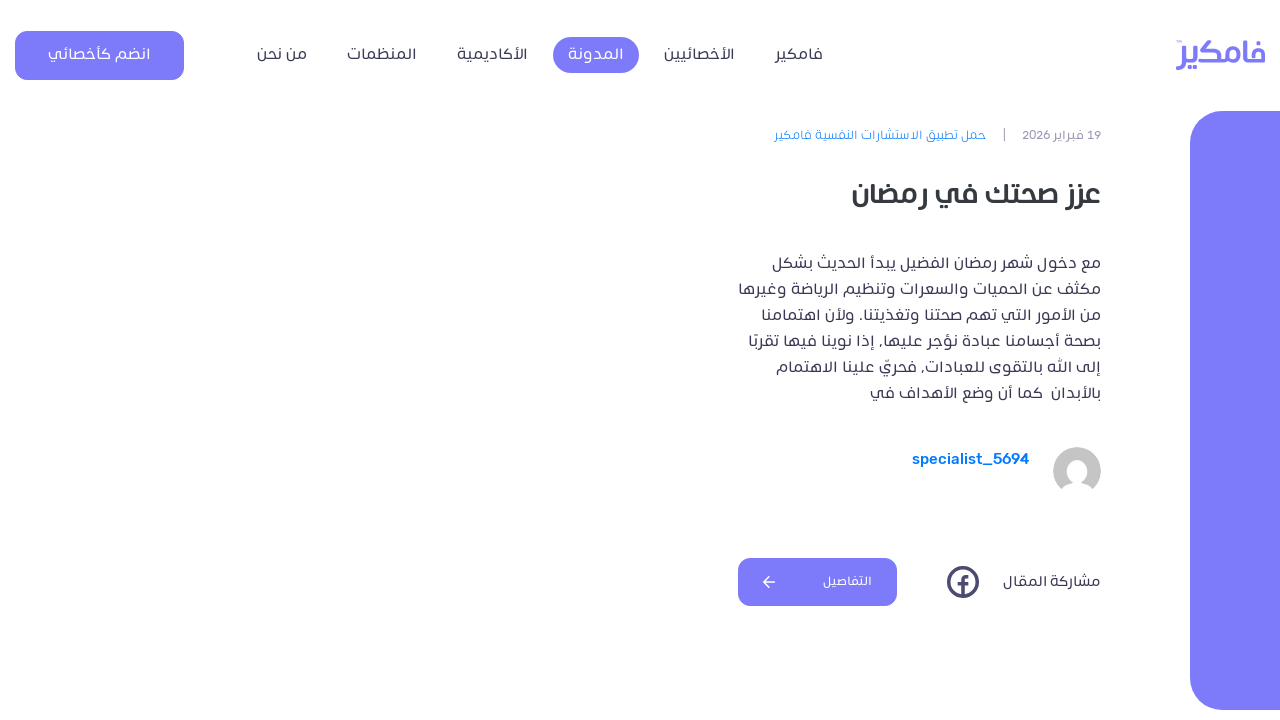

Clicked share on Facebook button in slider at (963, 582) on xpath=/html/body/section[1]/div/div/div[2]/div/div[1]/div/div[3]/div[1]/div/a[1]
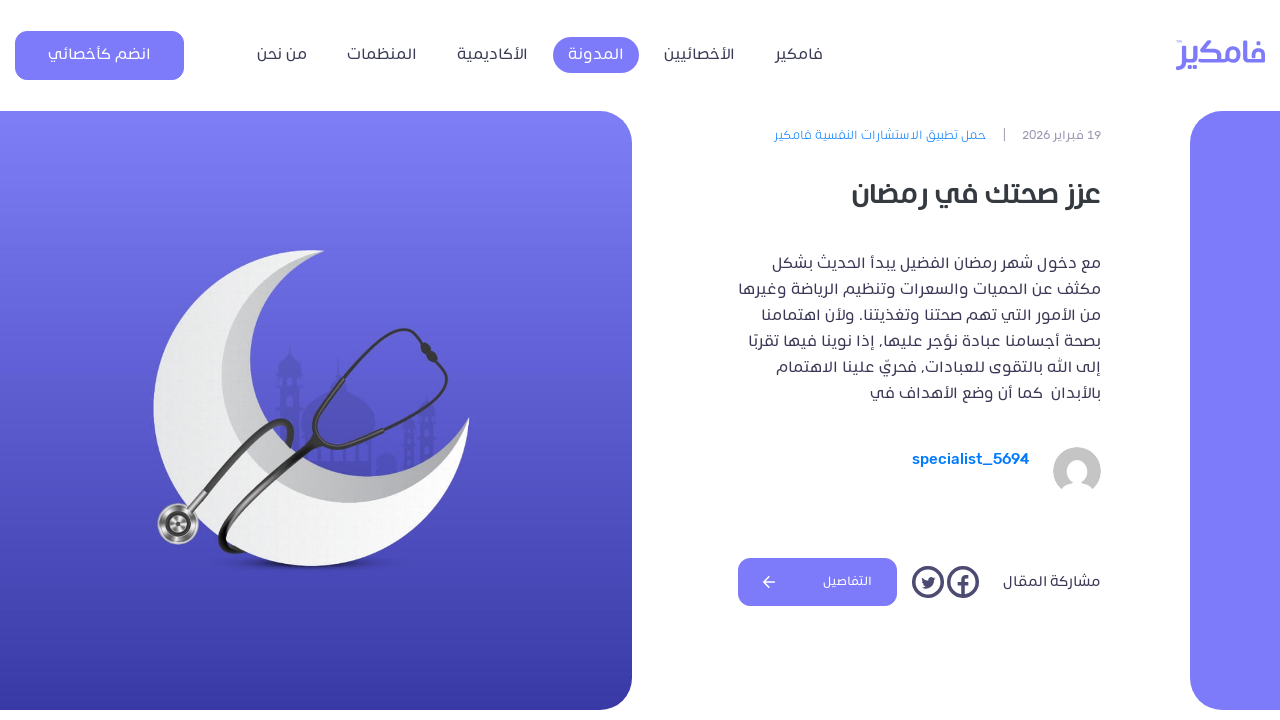

Closed Facebook share popup
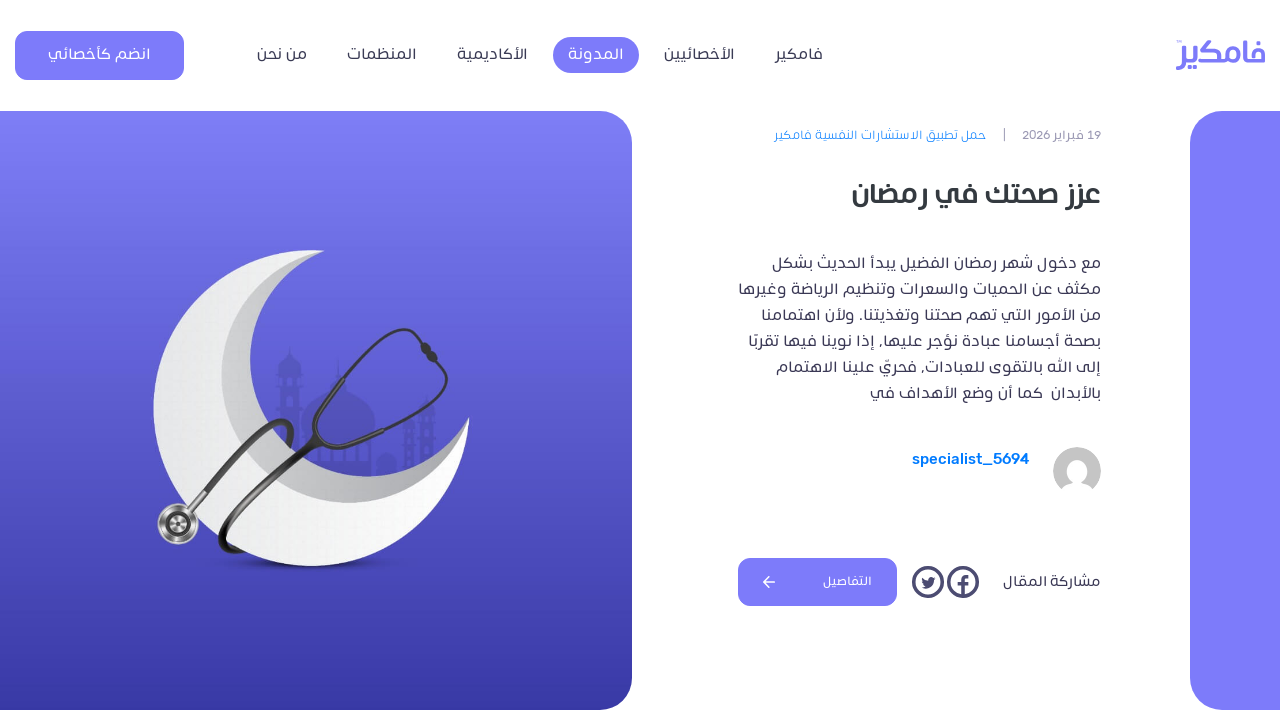

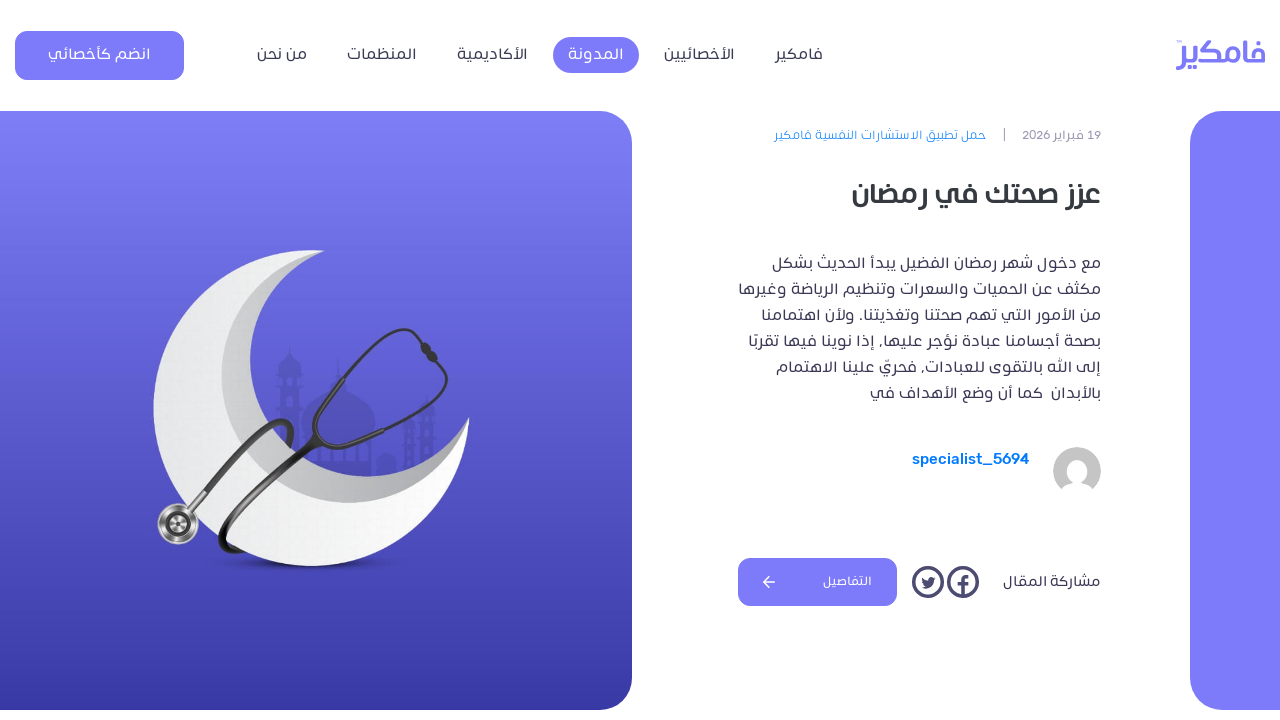